Tests modal dialog functionality by clicking a button to open a small modal, verifying the modal appears with content, and then closing it.

Starting URL: https://demoqa.com/modal-dialogs

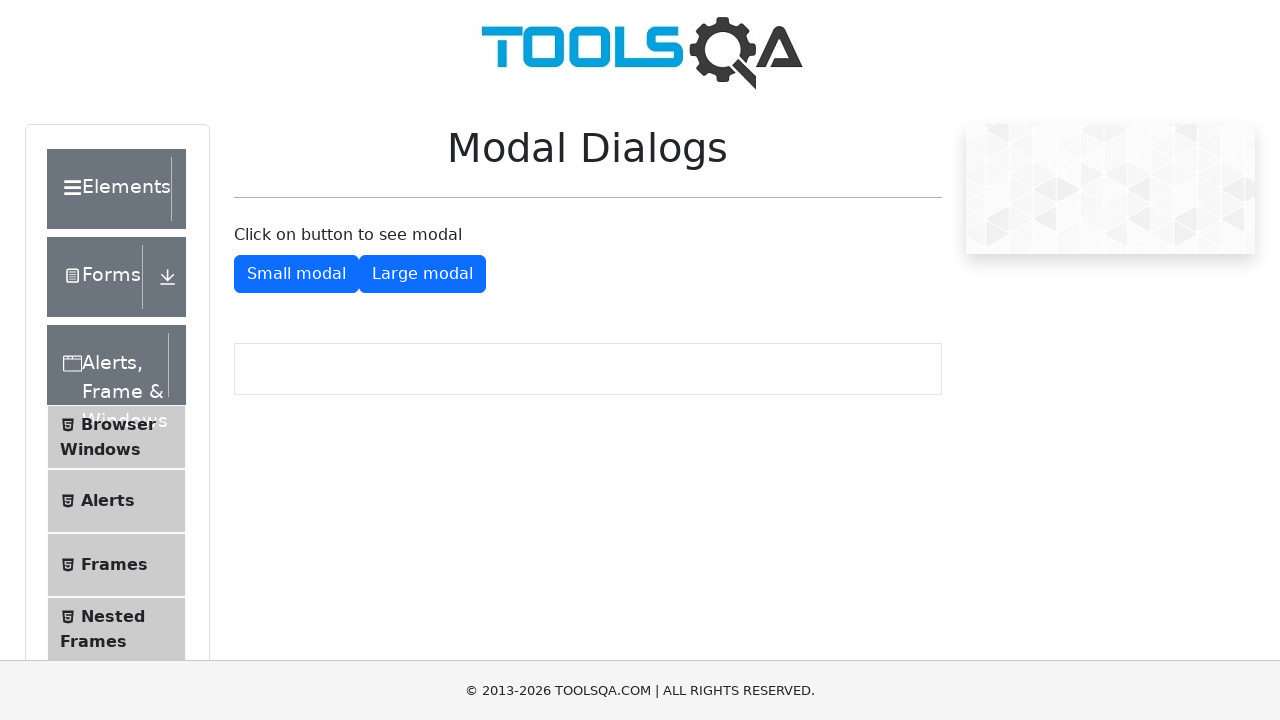

Clicked button to open small modal dialog at (296, 274) on #showSmallModal
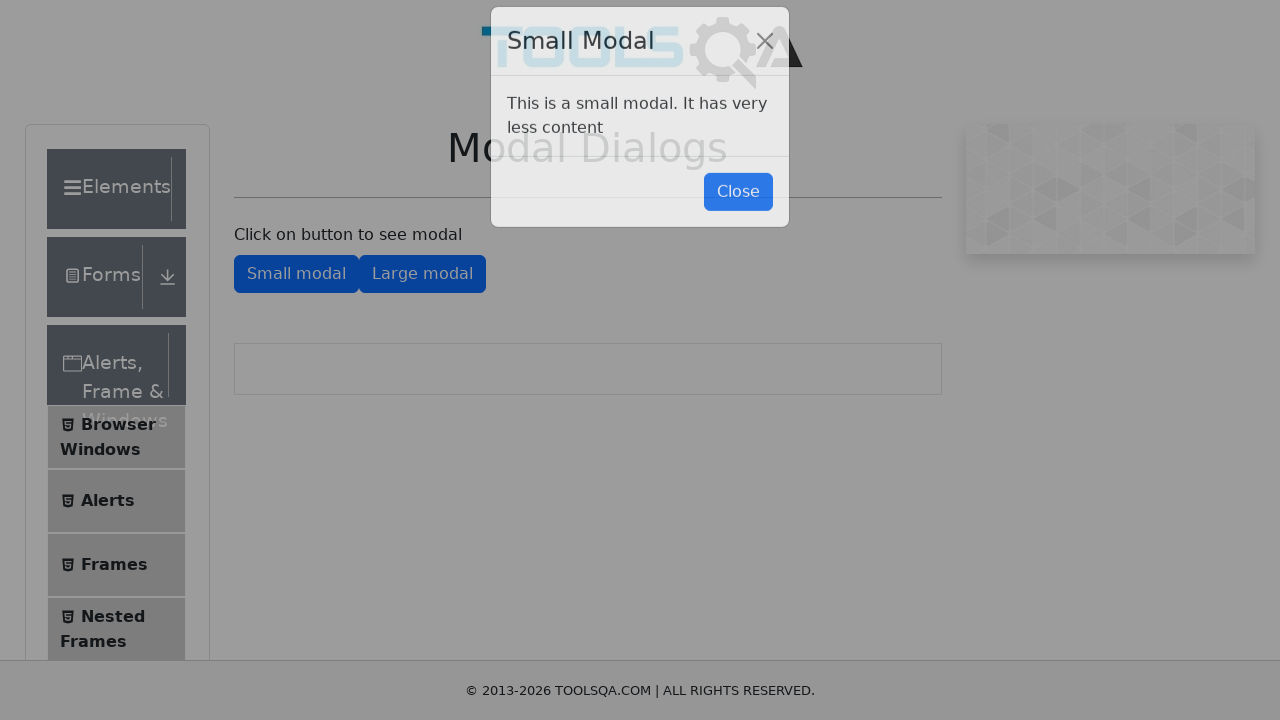

Modal dialog appeared with content visible
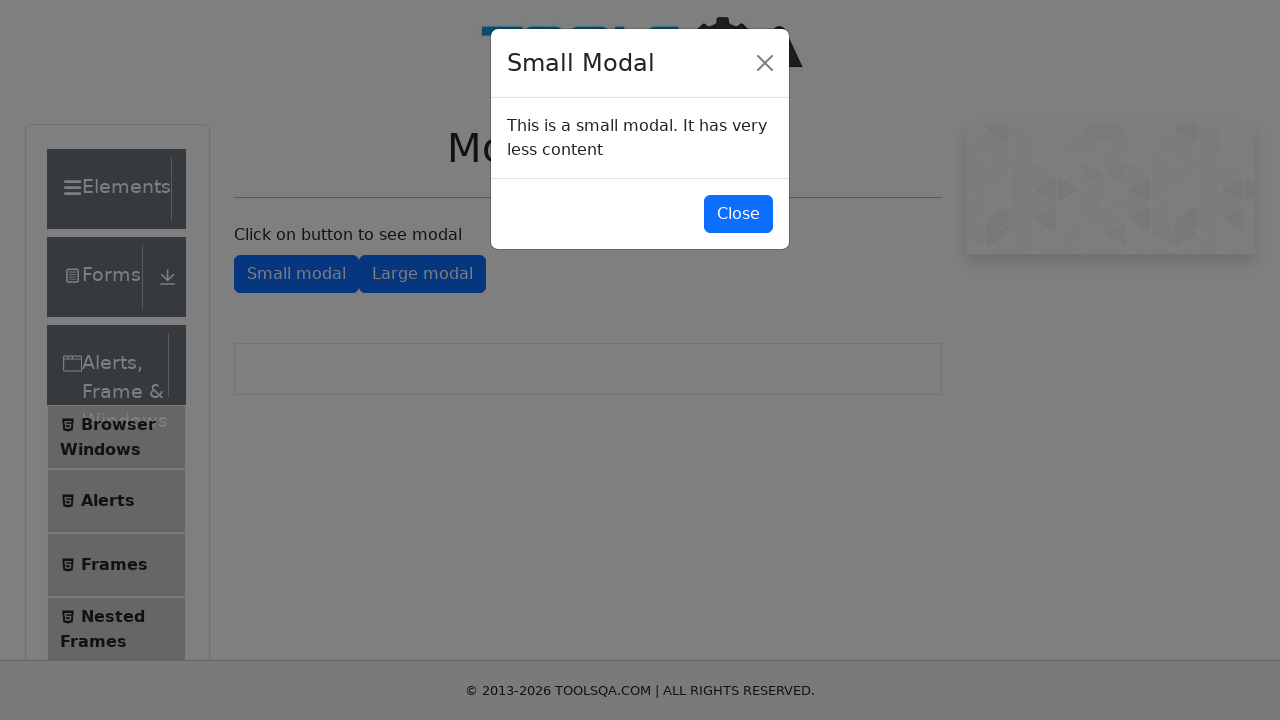

Clicked button to close the modal dialog at (738, 214) on #closeSmallModal
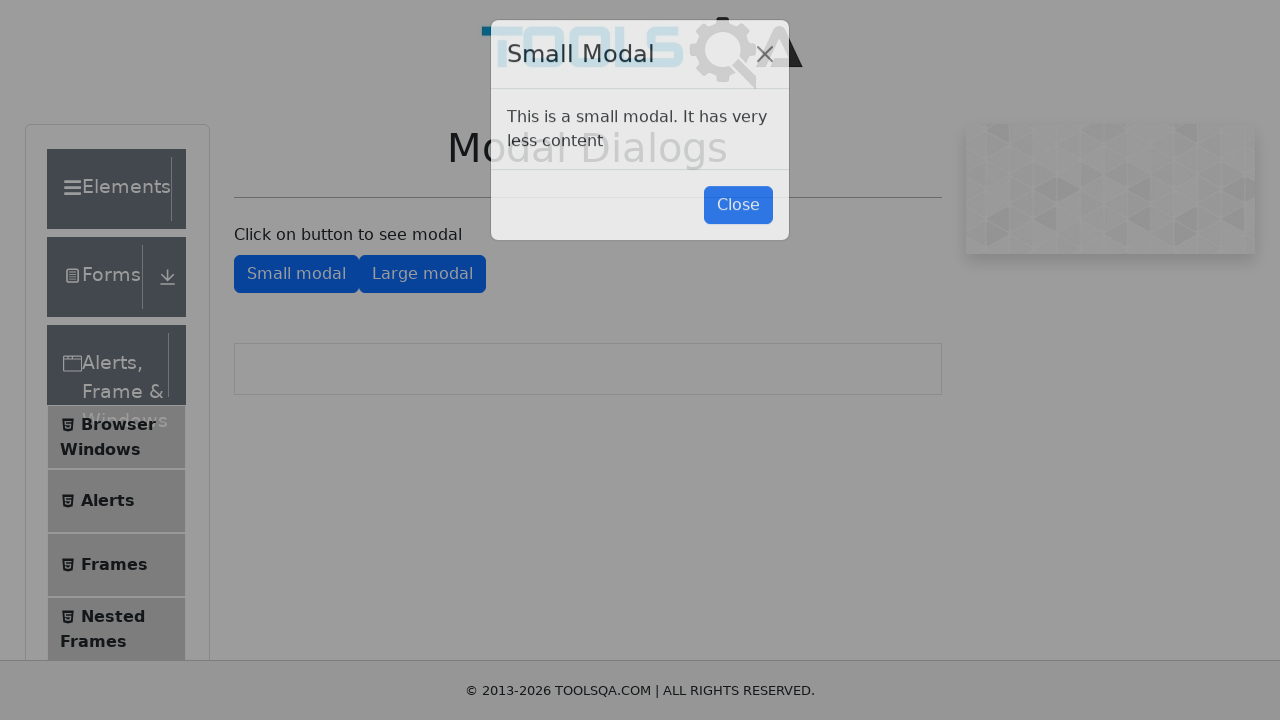

Modal dialog closed and is no longer visible
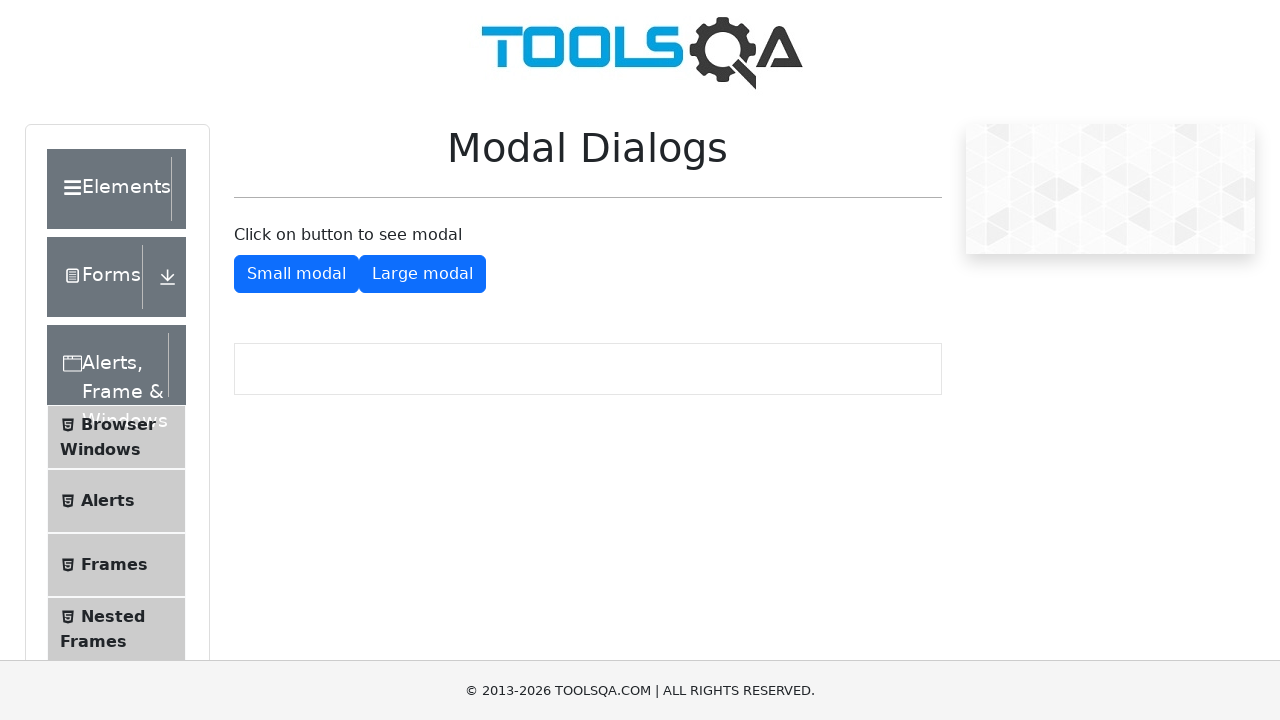

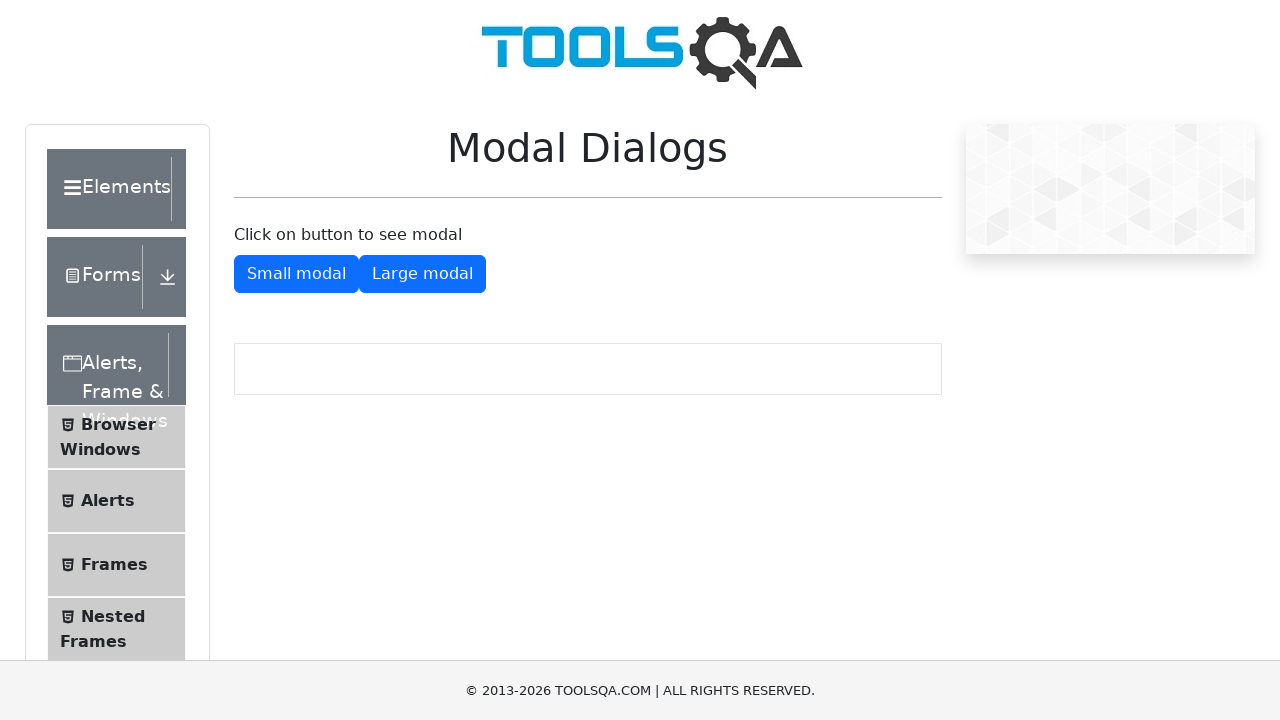